Creates a new paste on Pastebin by filling in the paste content, setting expiration to 10 minutes, adding a title, and submitting the form

Starting URL: https://pastebin.com

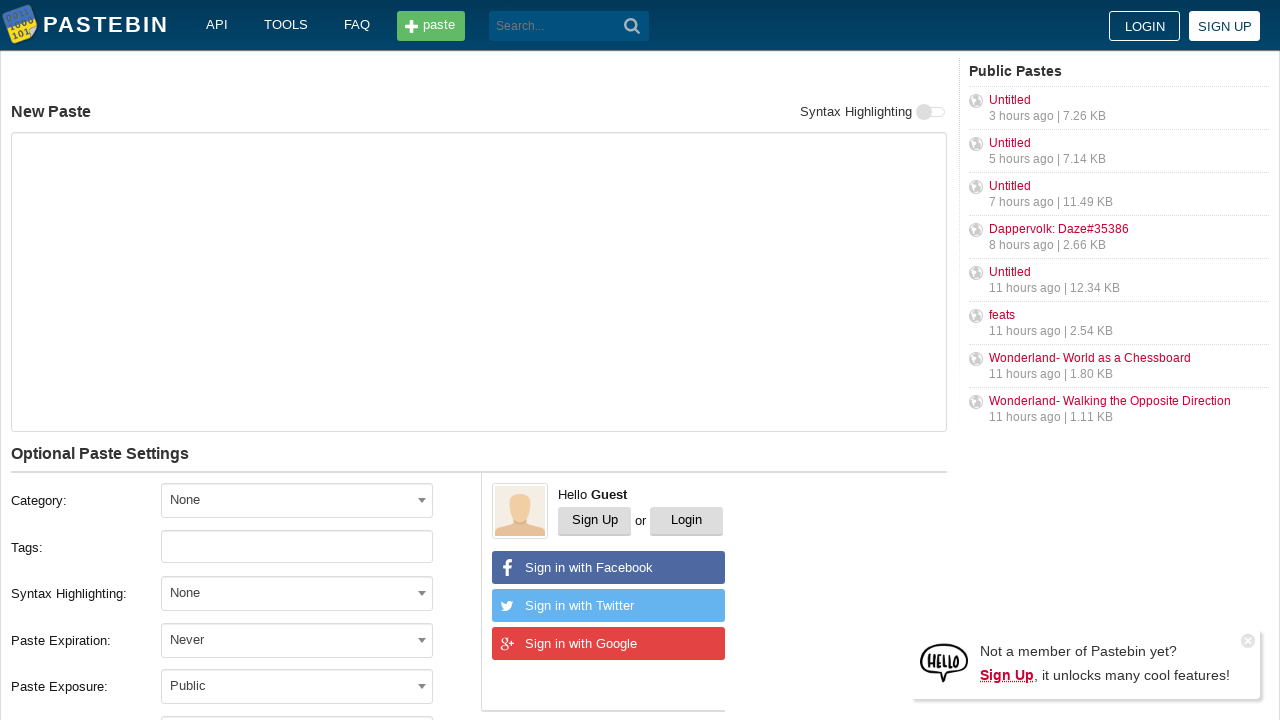

Filled paste content text area with 'Hello from WebDriver' on #postform-text
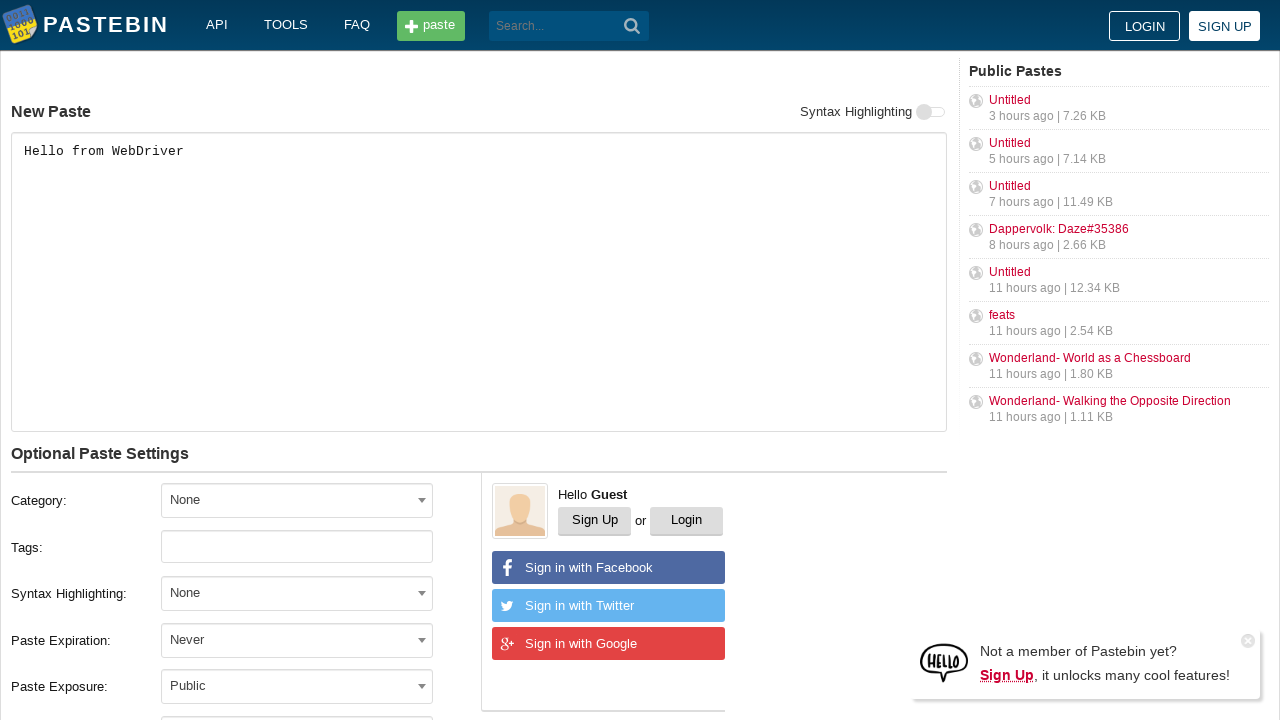

Clicked paste expiration dropdown at (297, 640) on #select2-postform-expiration-container
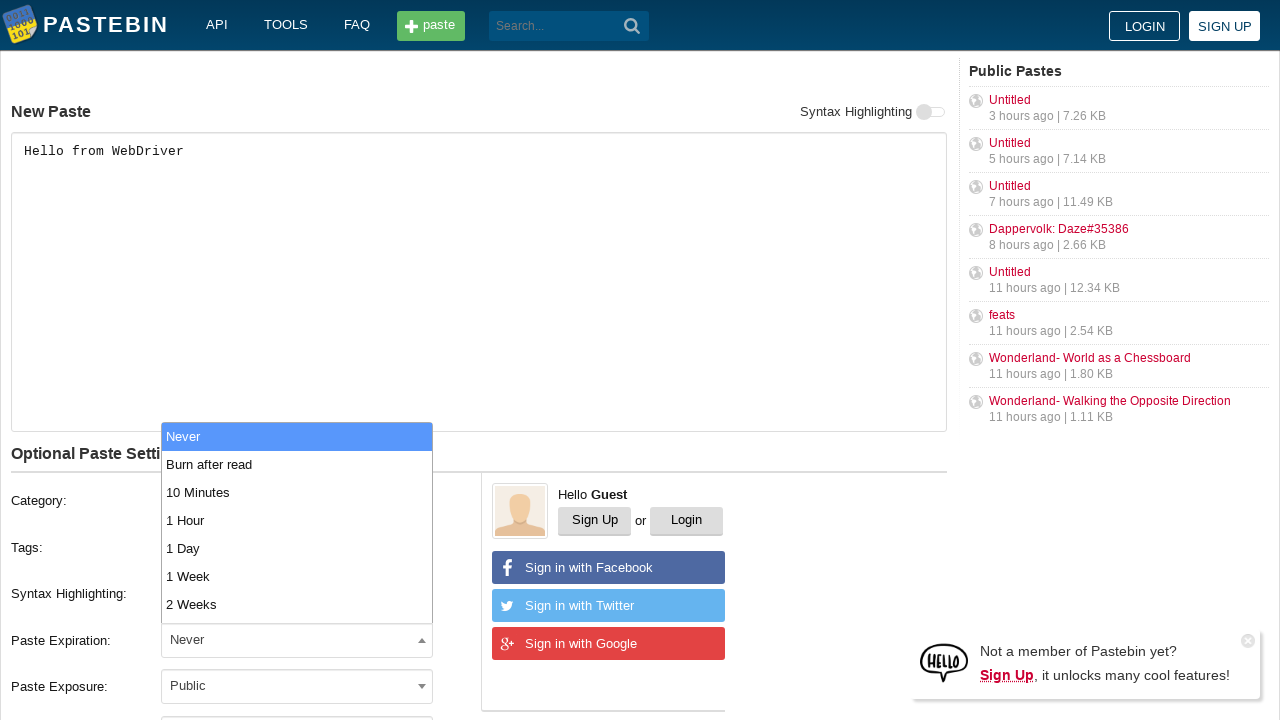

Selected '10 Minutes' from expiration options at (297, 492) on xpath=//li[contains(text(), '10 Minutes')]
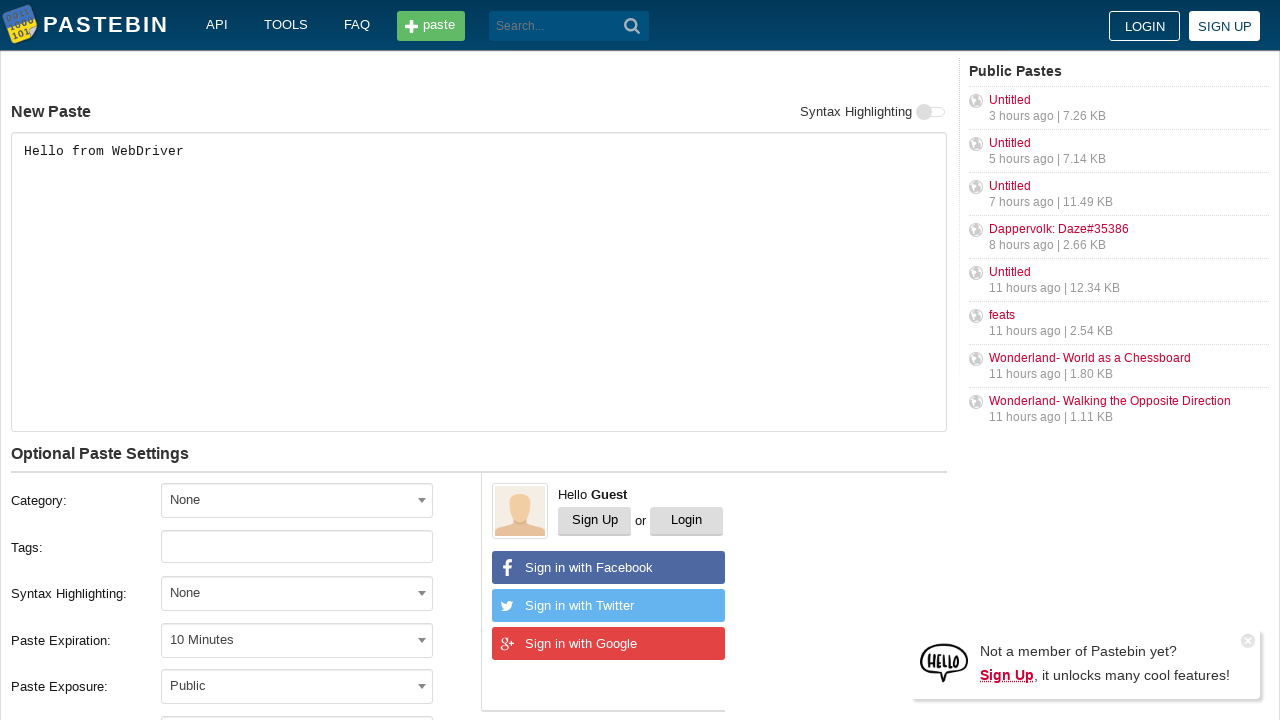

Filled paste title field with 'helloweb' on #postform-name
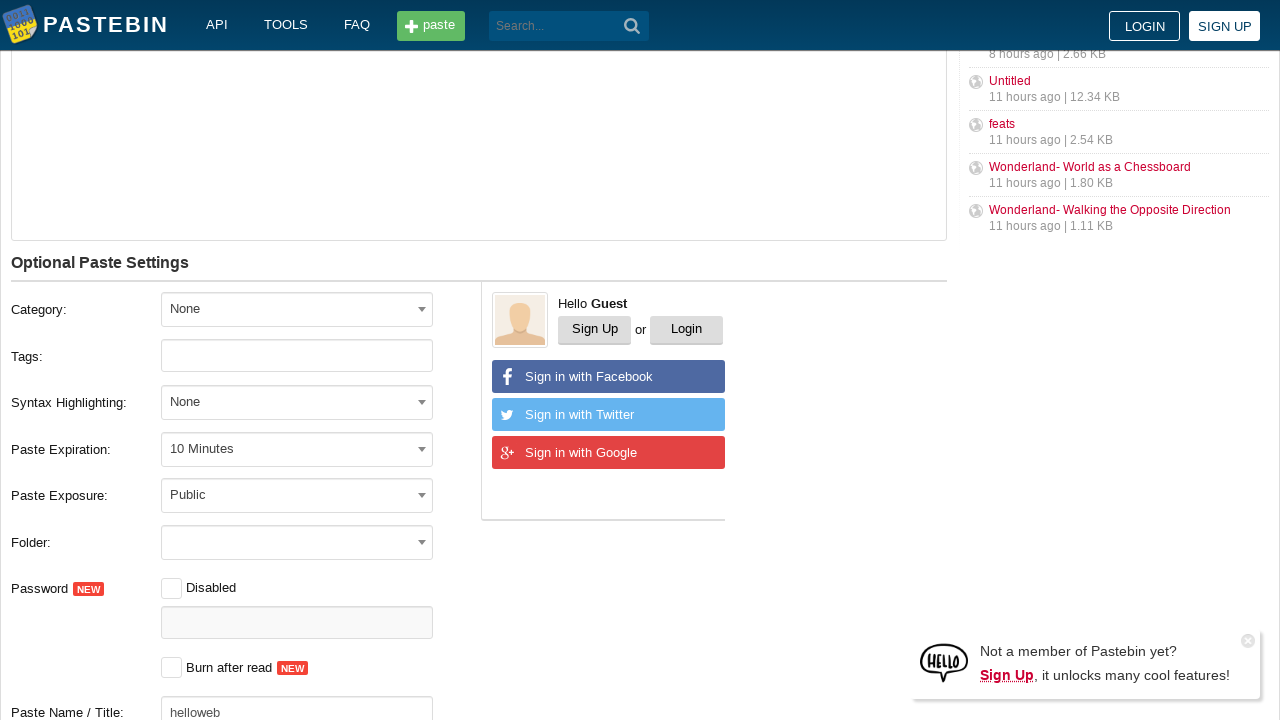

Clicked submit button to create new paste at (632, 26) on button[type='submit']
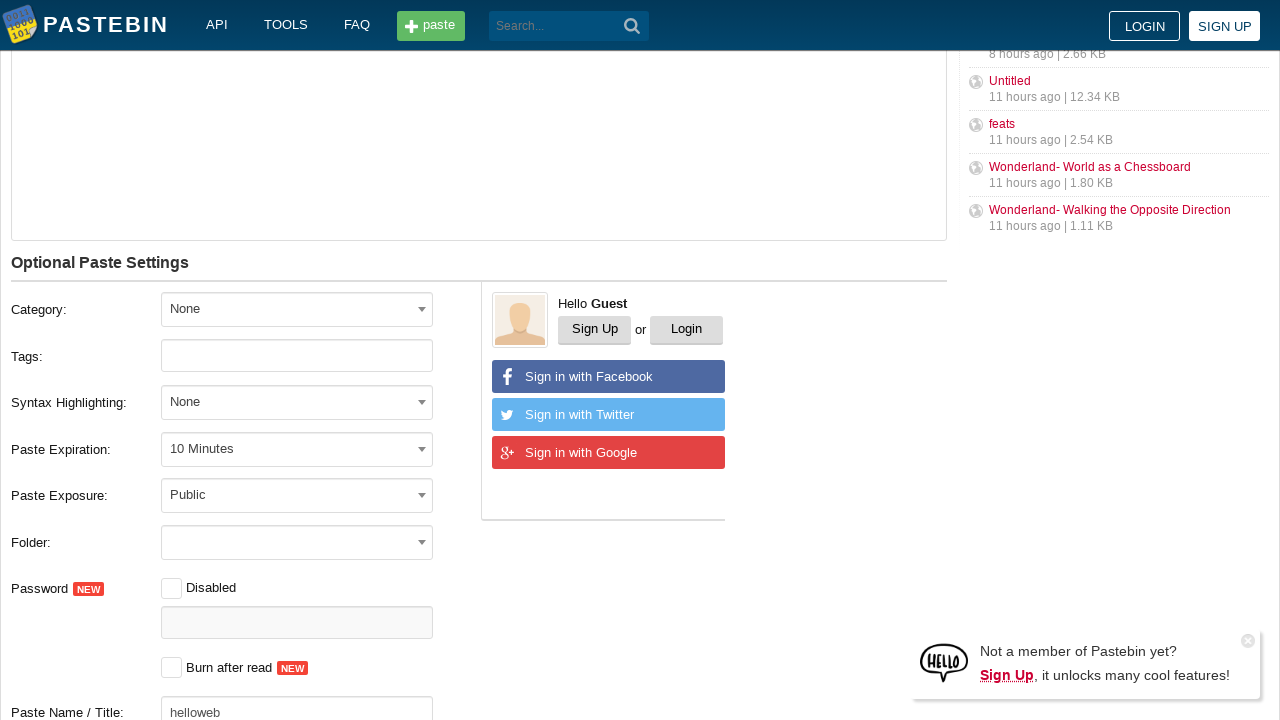

Waited for page to reach network idle state after paste creation
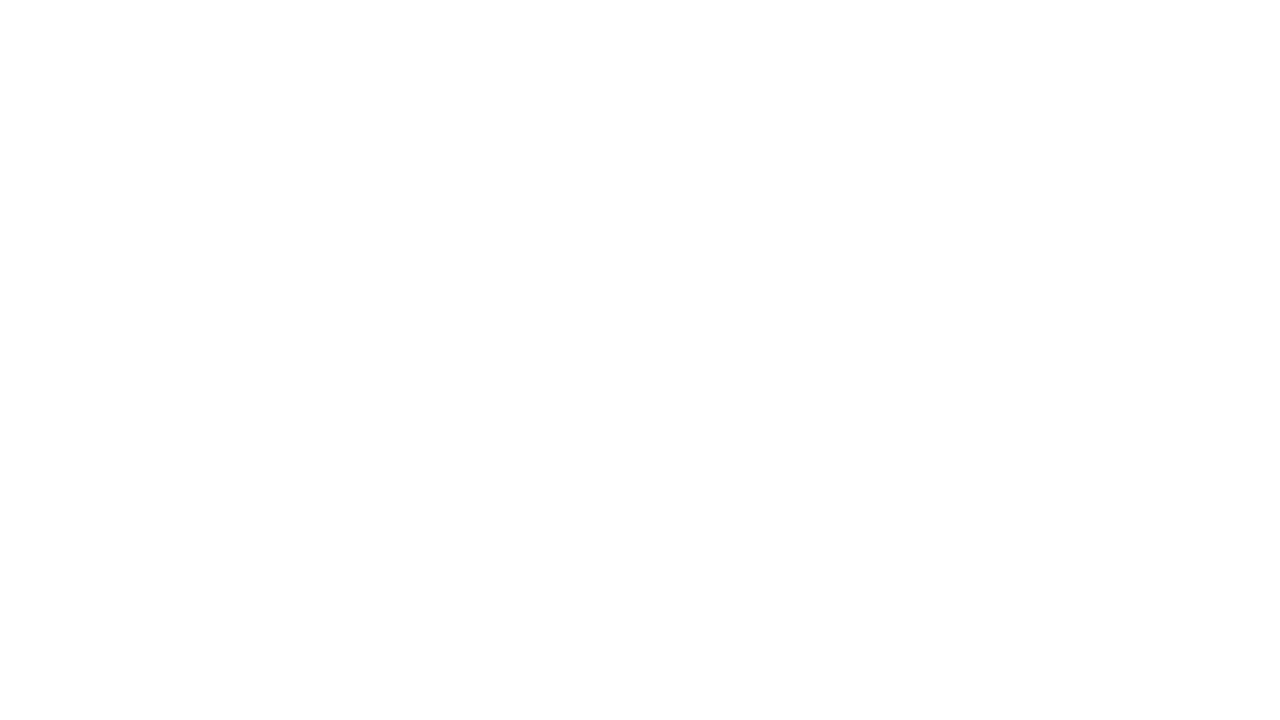

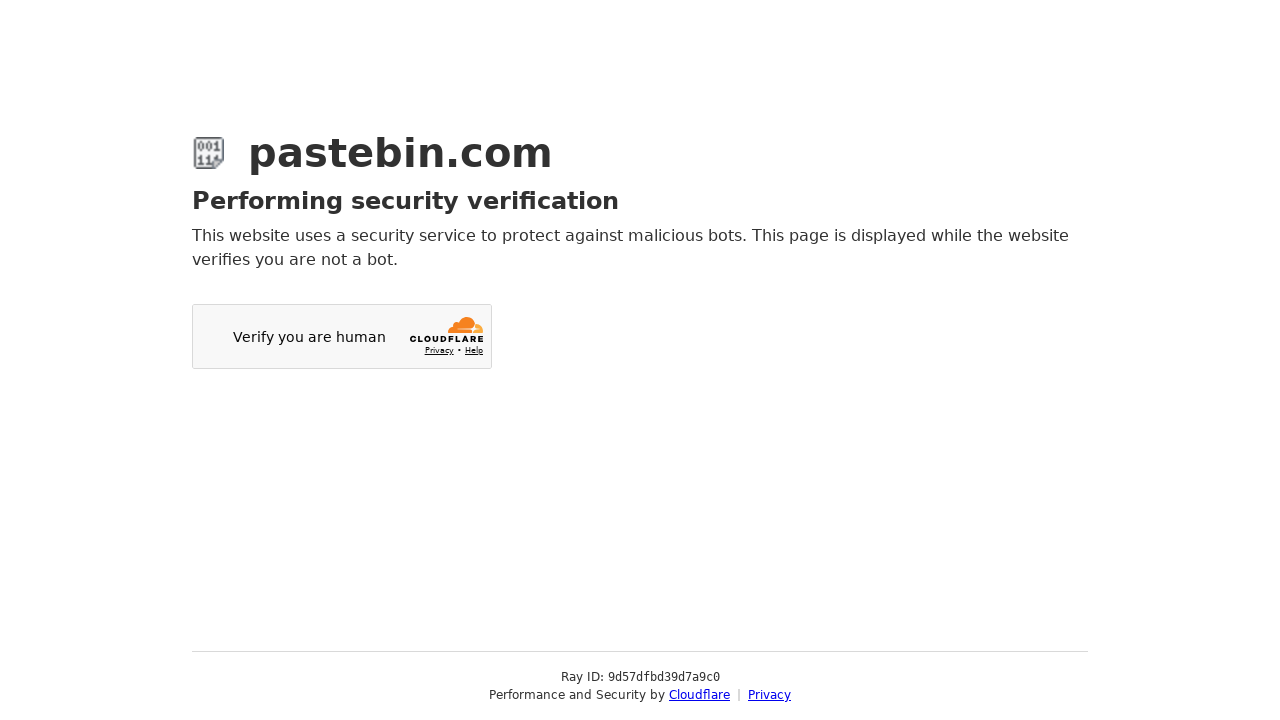